Navigates to a page with nested frames, switches between frames to access content in the middle frame, and counts the total frames

Starting URL: https://the-internet.herokuapp.com

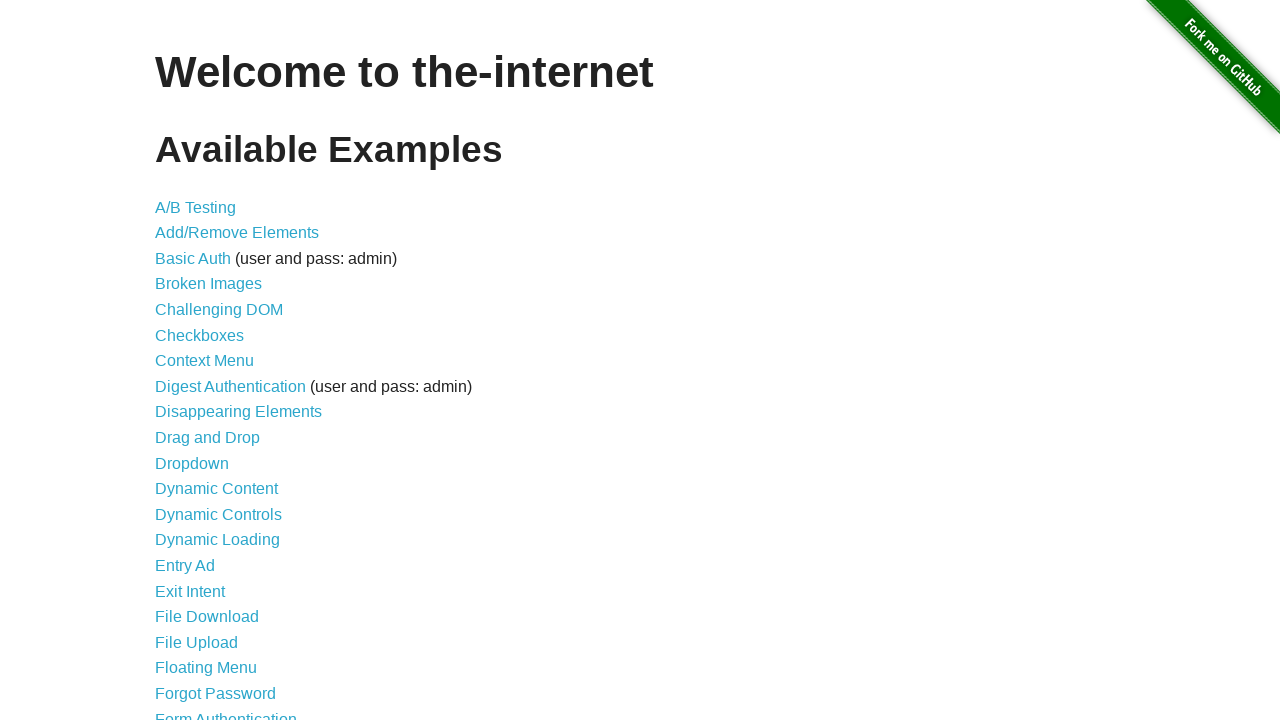

Clicked on nested frames link at (210, 395) on a[href='/nested_frames']
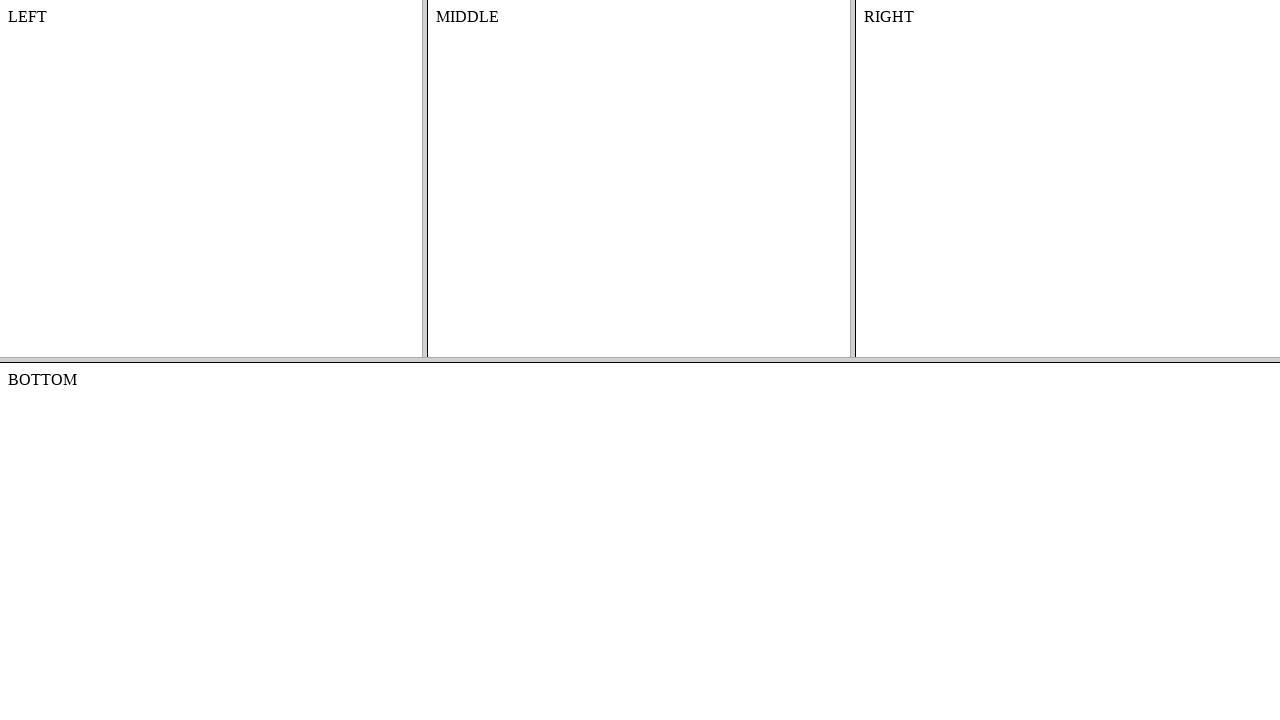

Located and switched to top frame
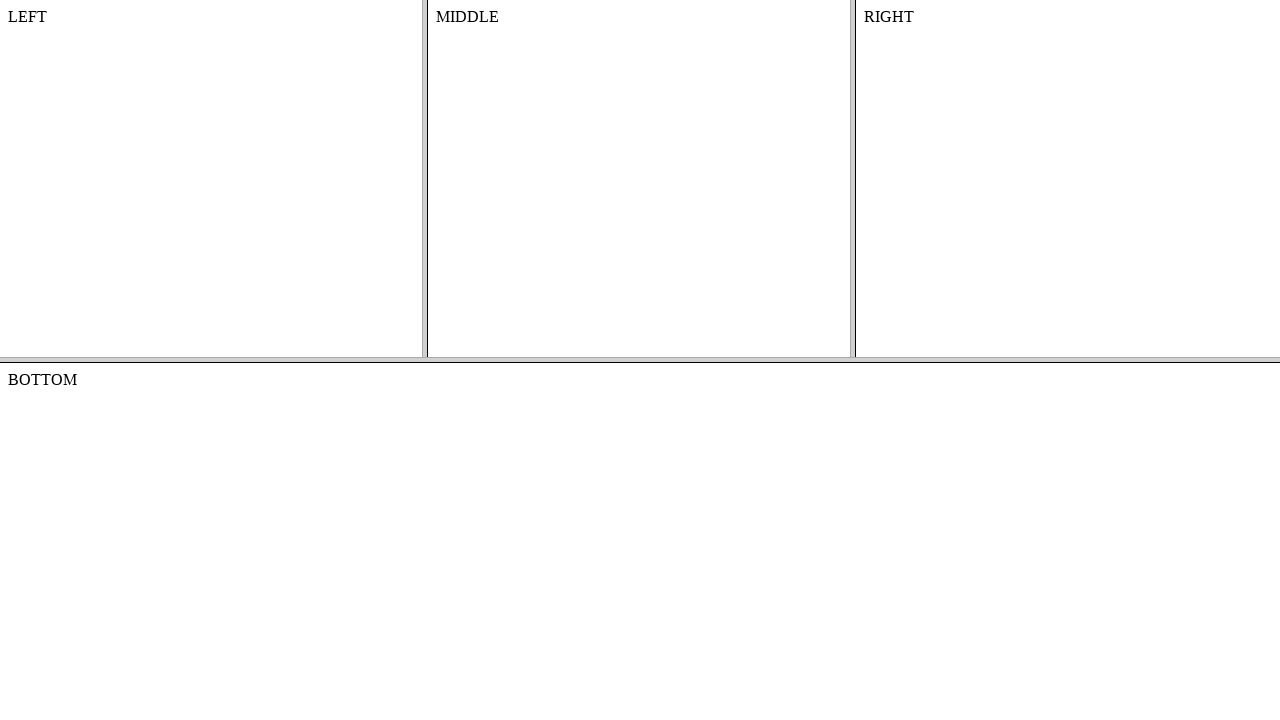

Located and switched to middle frame within top frame
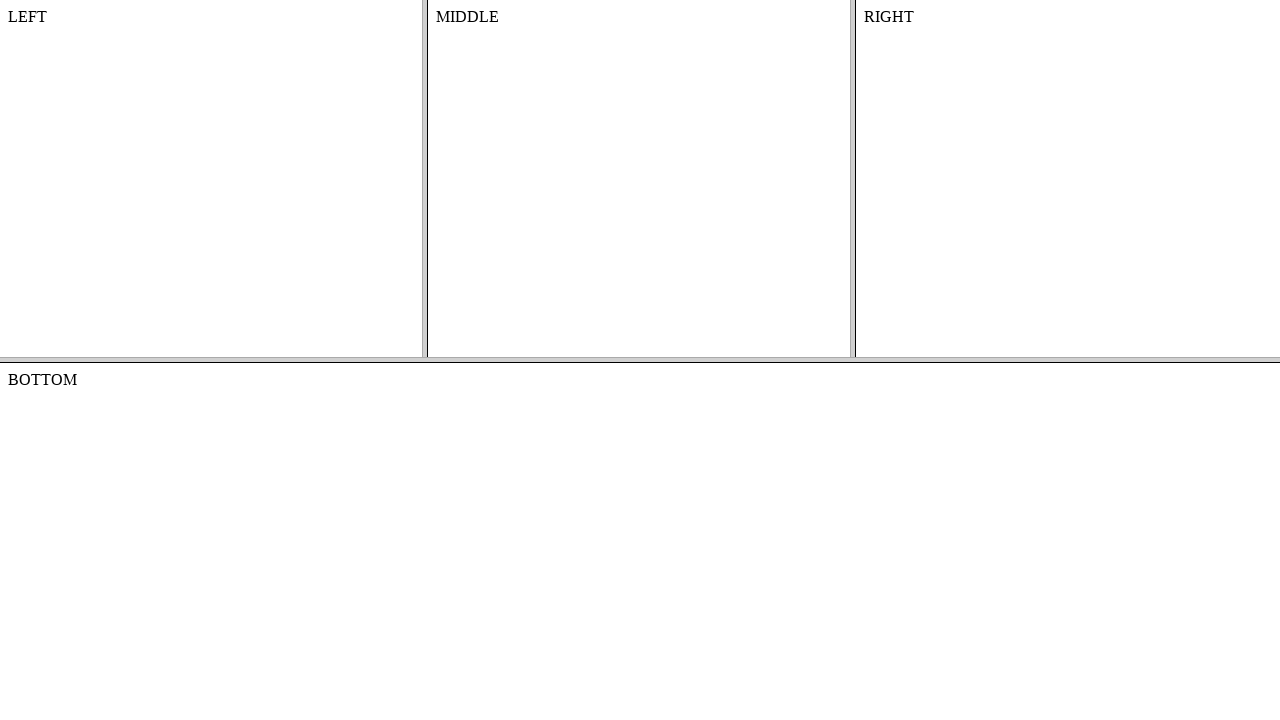

Retrieved content from middle frame: MIDDLE
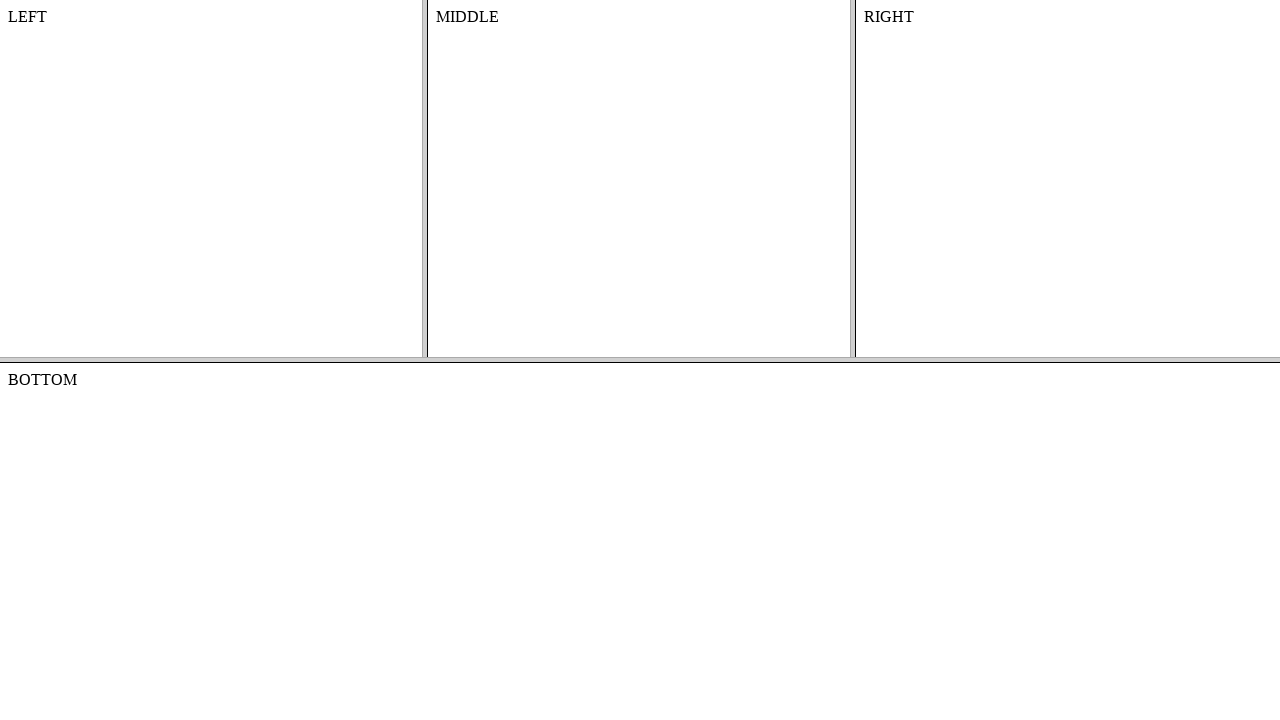

Counted total frames on page: 2
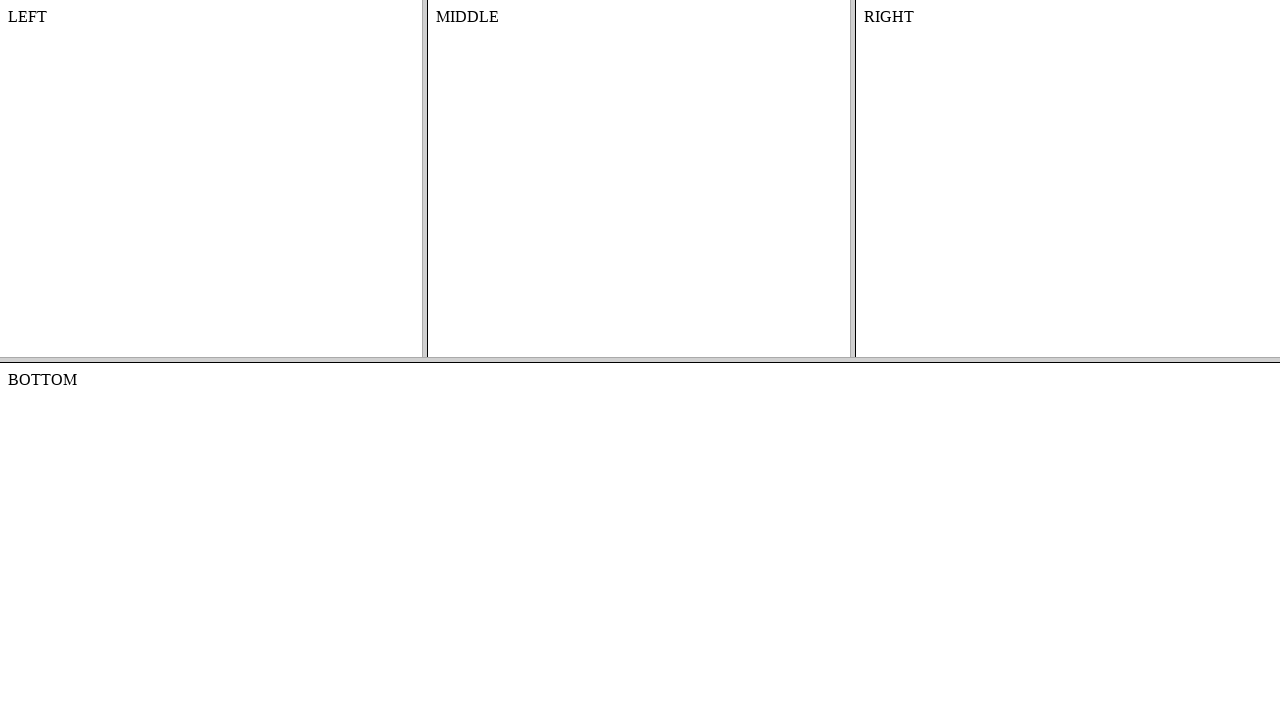

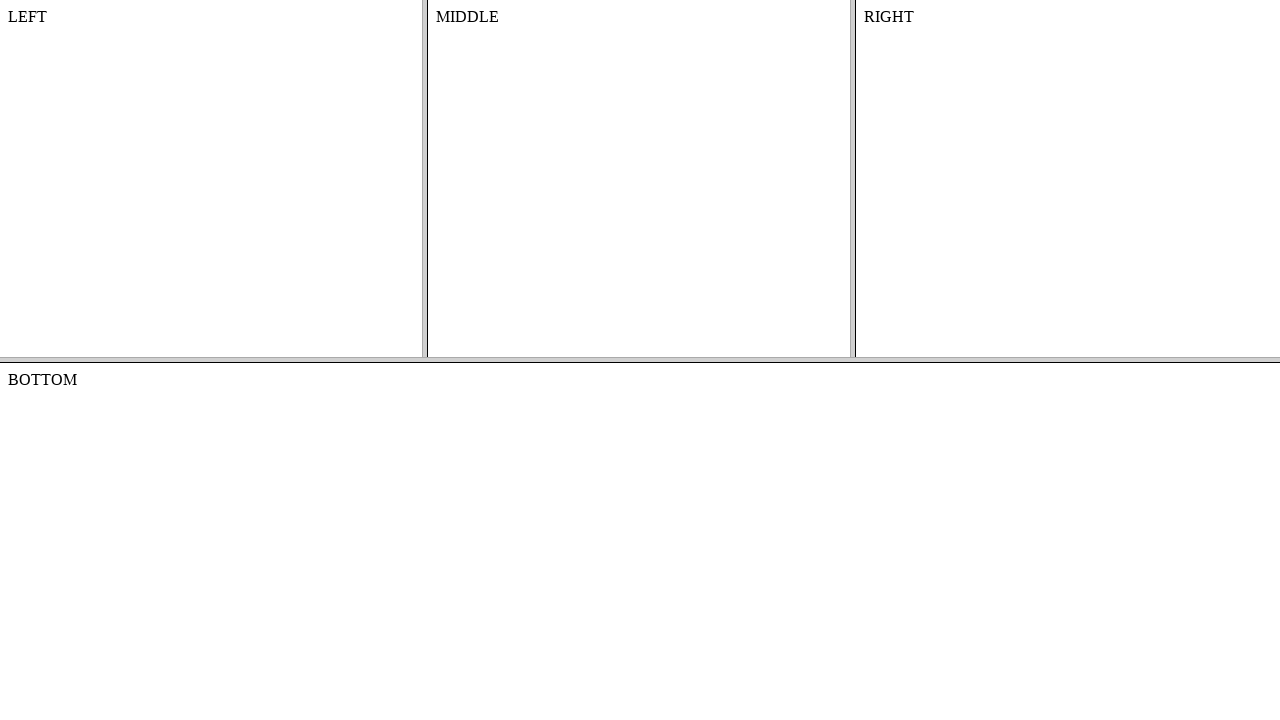